Tests file download functionality by clicking on a download link

Starting URL: https://the-internet.herokuapp.com/download

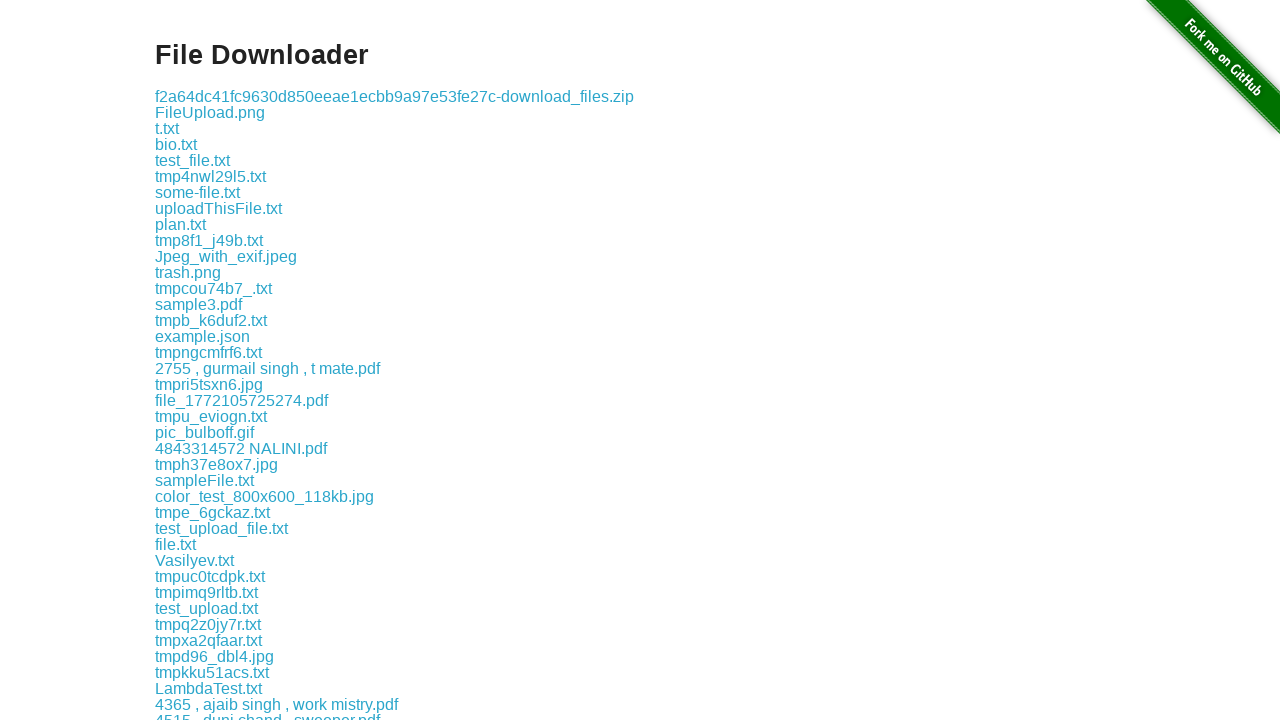

Clicked on the 19th link to download file at (268, 368) on (//a)[19]
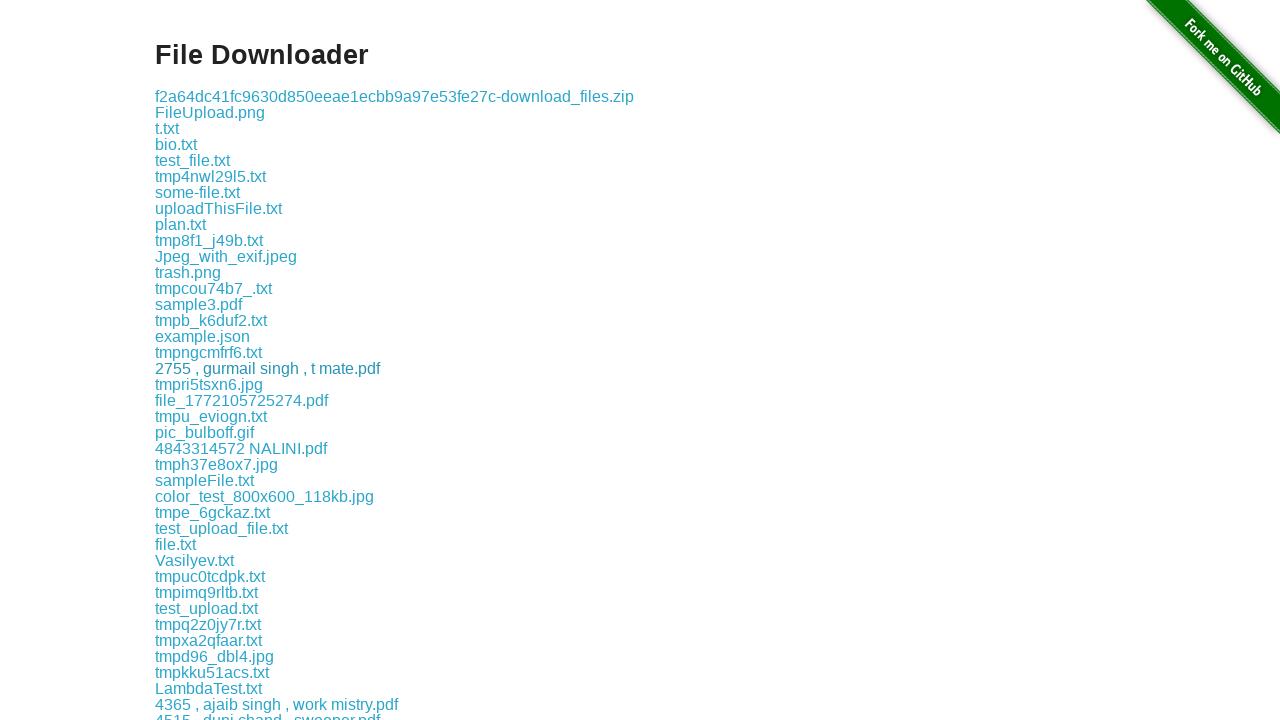

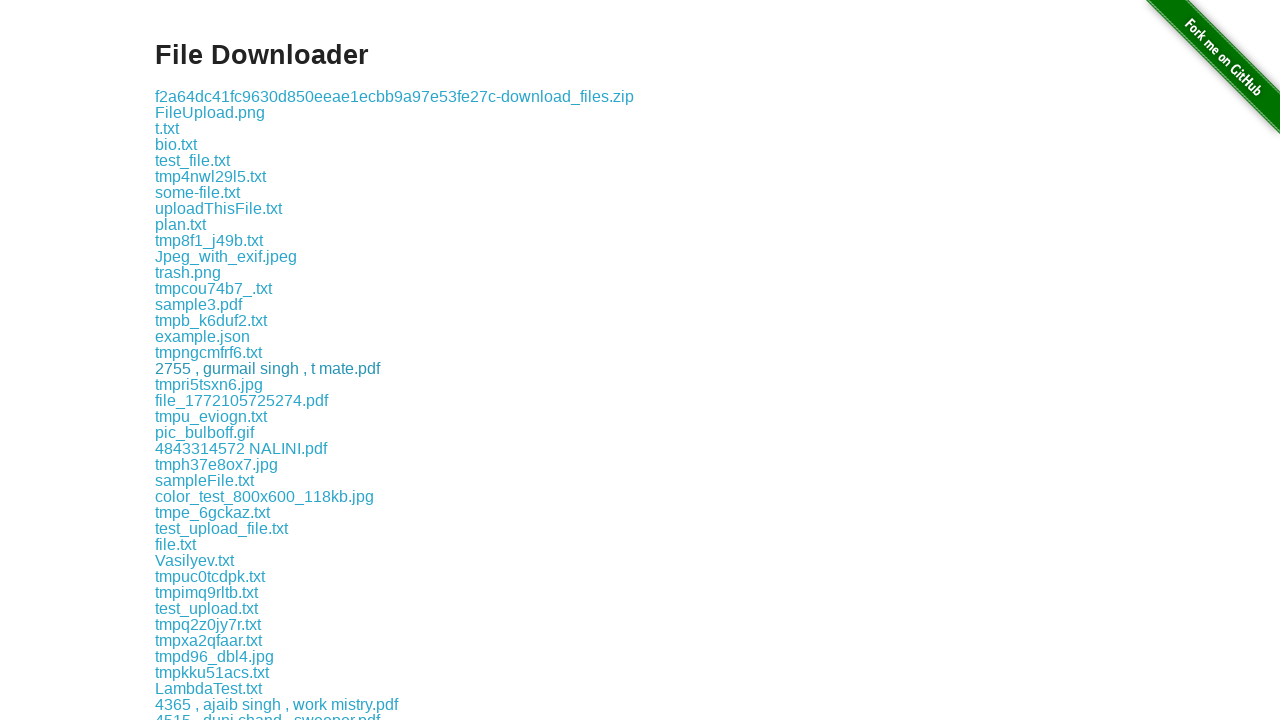